Tests page scrolling functionality by navigating to the Selenium HQ website and scrolling down 2000 pixels using JavaScript execution.

Starting URL: http://www.seleniumhq.org/

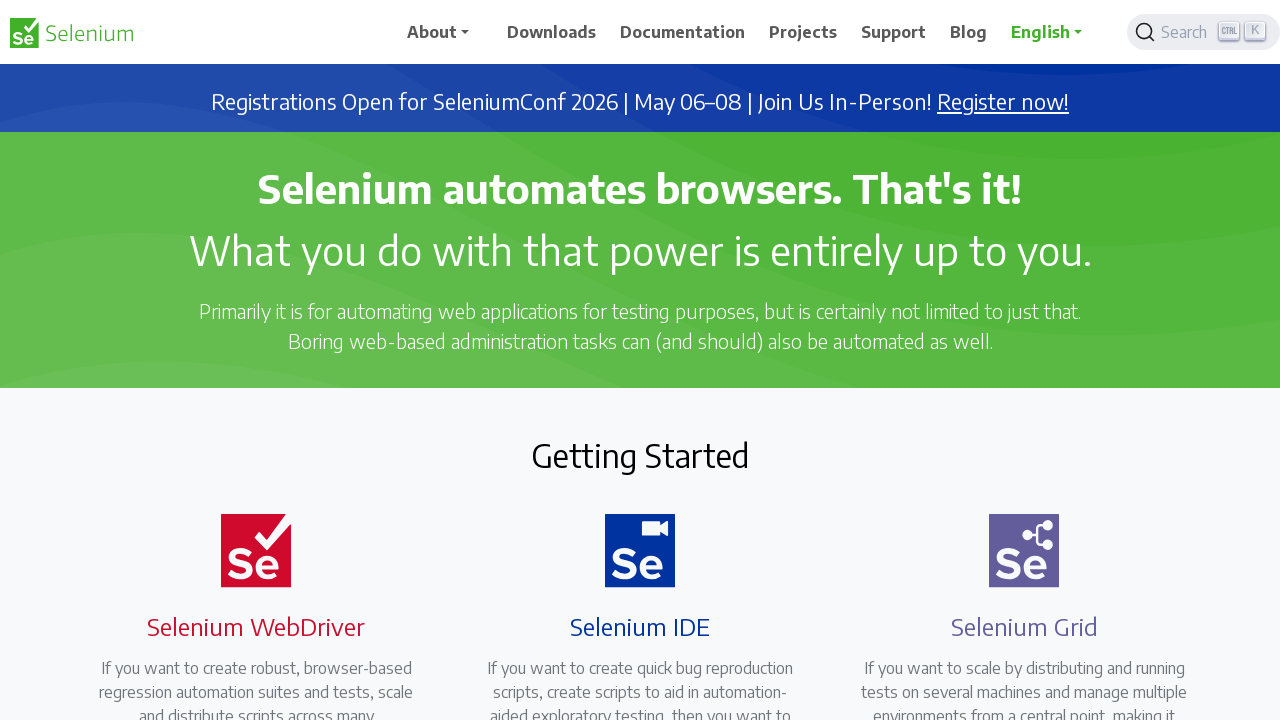

Navigated to Selenium HQ website
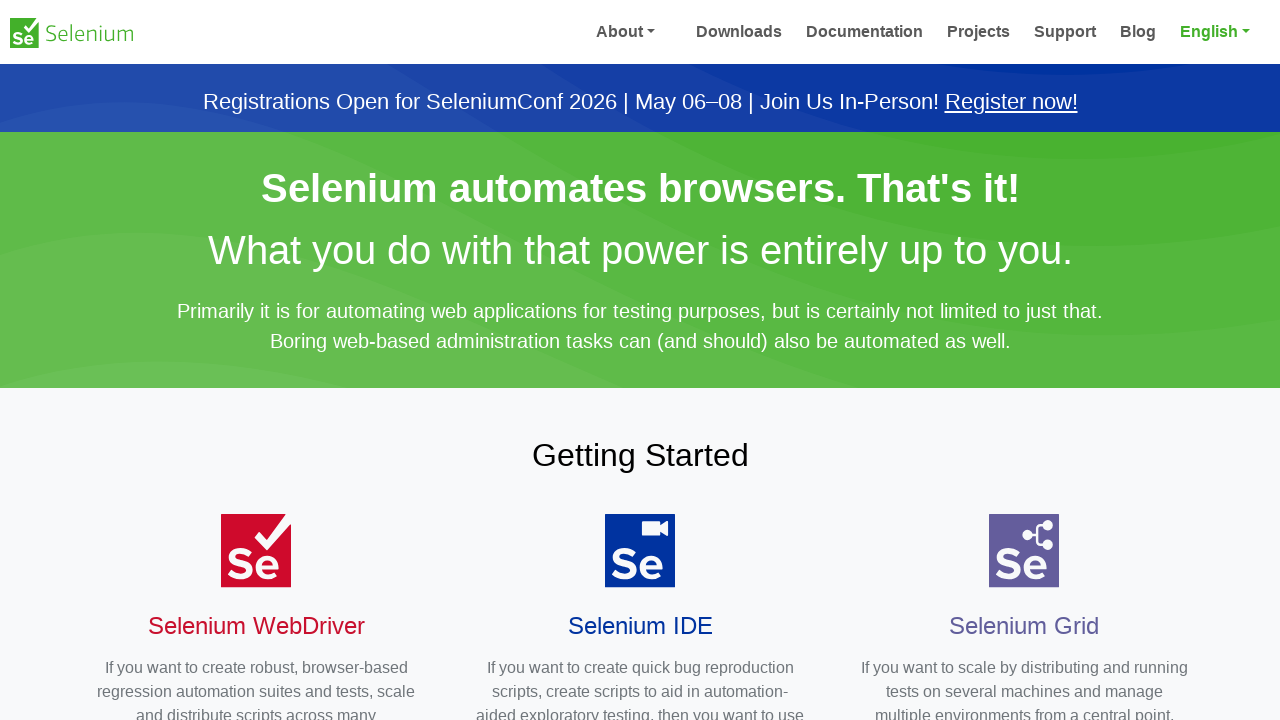

Scrolled down 2000 pixels using JavaScript
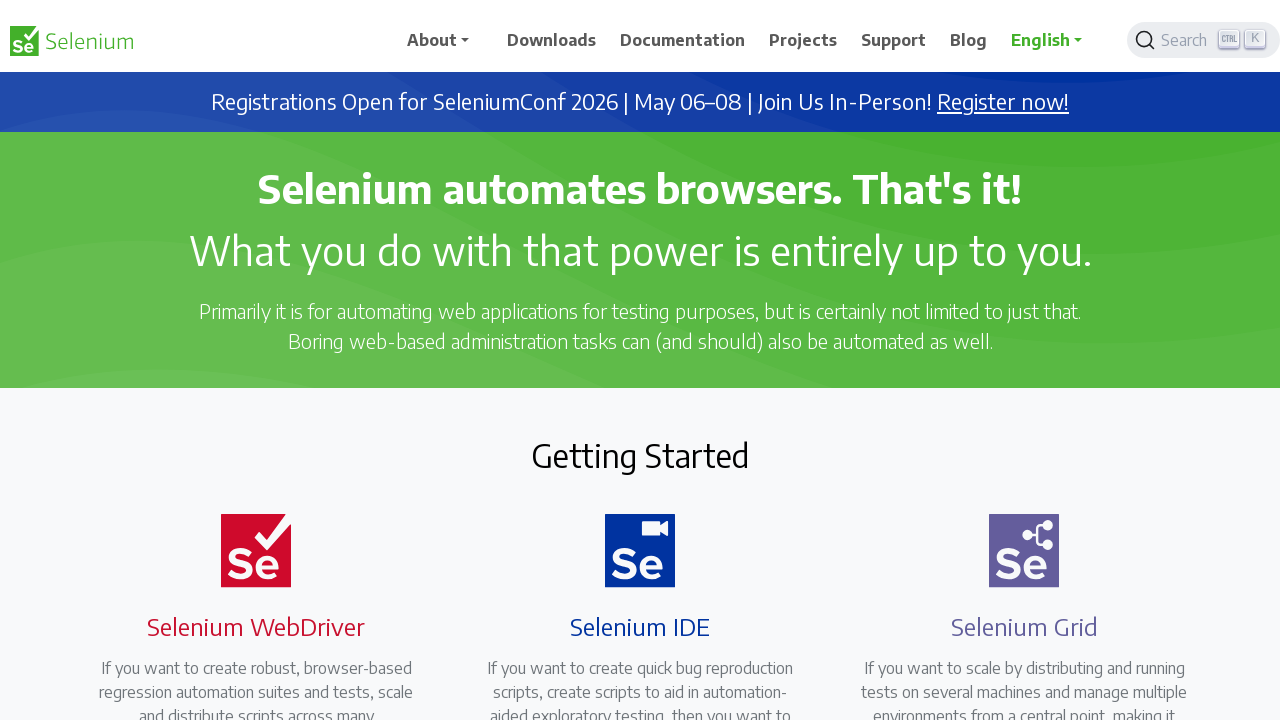

Waited 1000ms to observe scroll effect
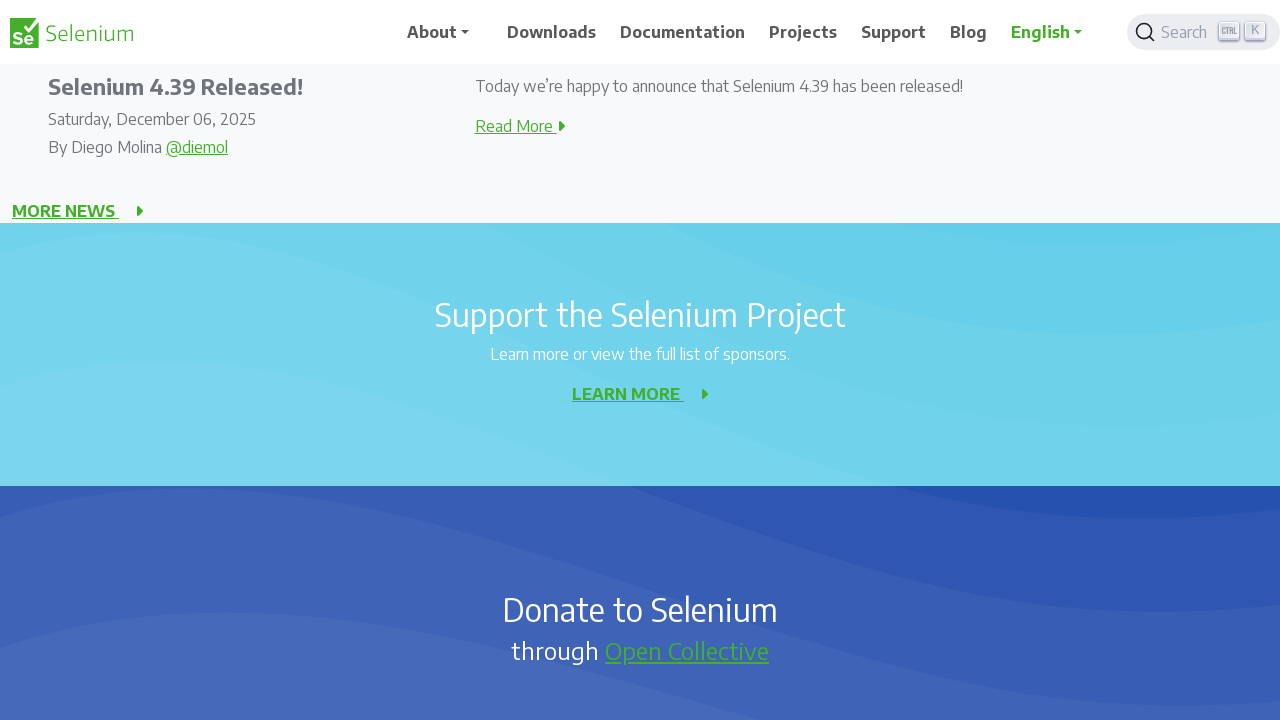

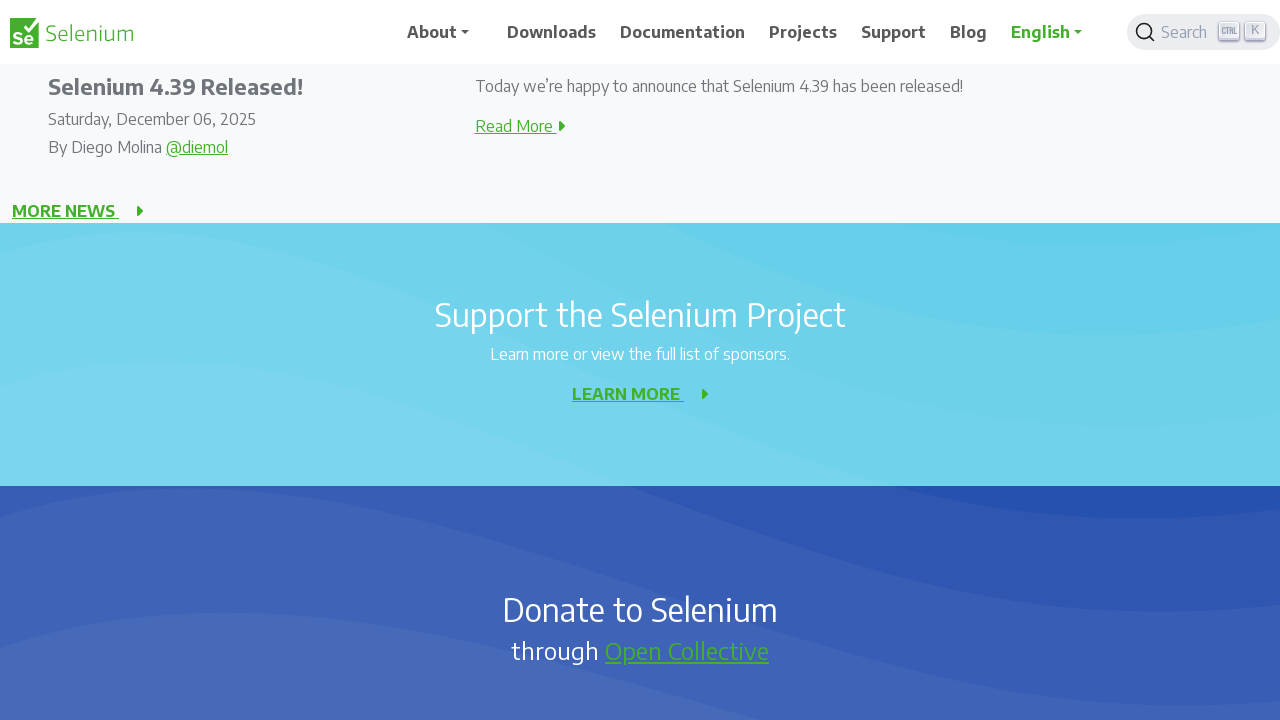